Tests date picker with dropdown selection for month and year, then selecting a specific day.

Starting URL: https://demoqa.com/date-picker

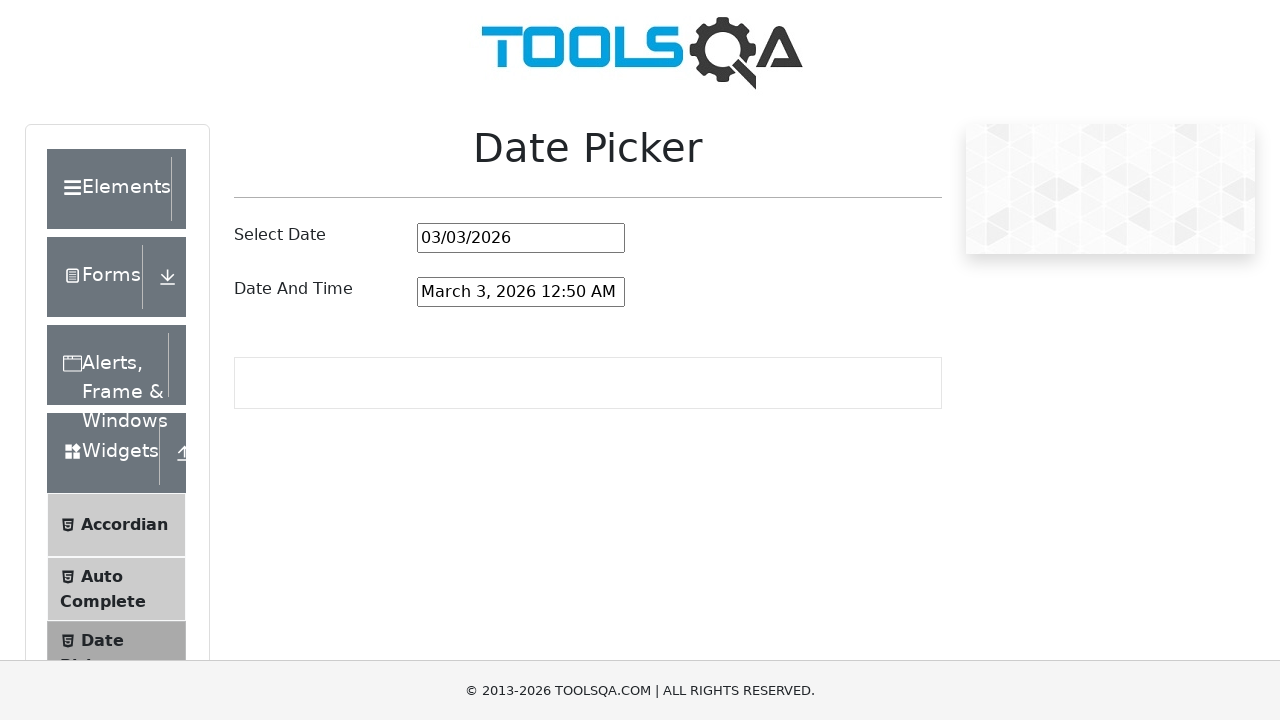

Clicked on date picker input field at (521, 238) on #datePickerMonthYearInput
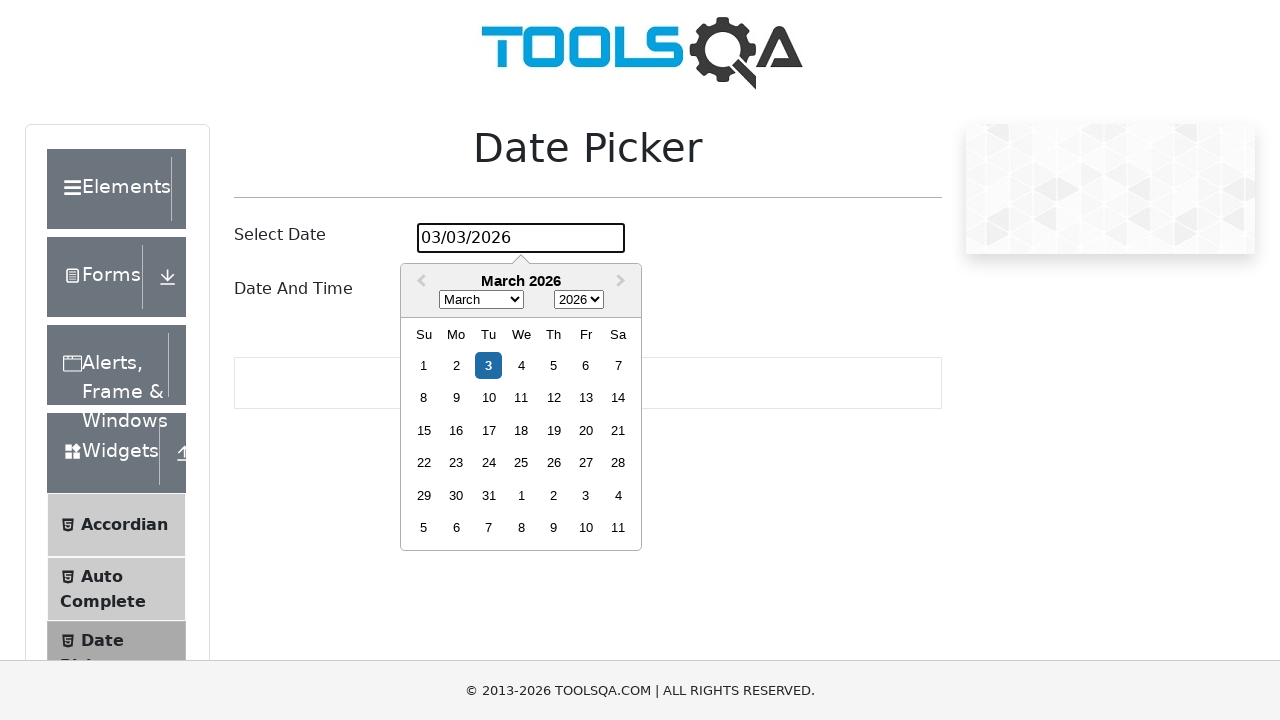

Selected March from month dropdown on .react-datepicker__month-select
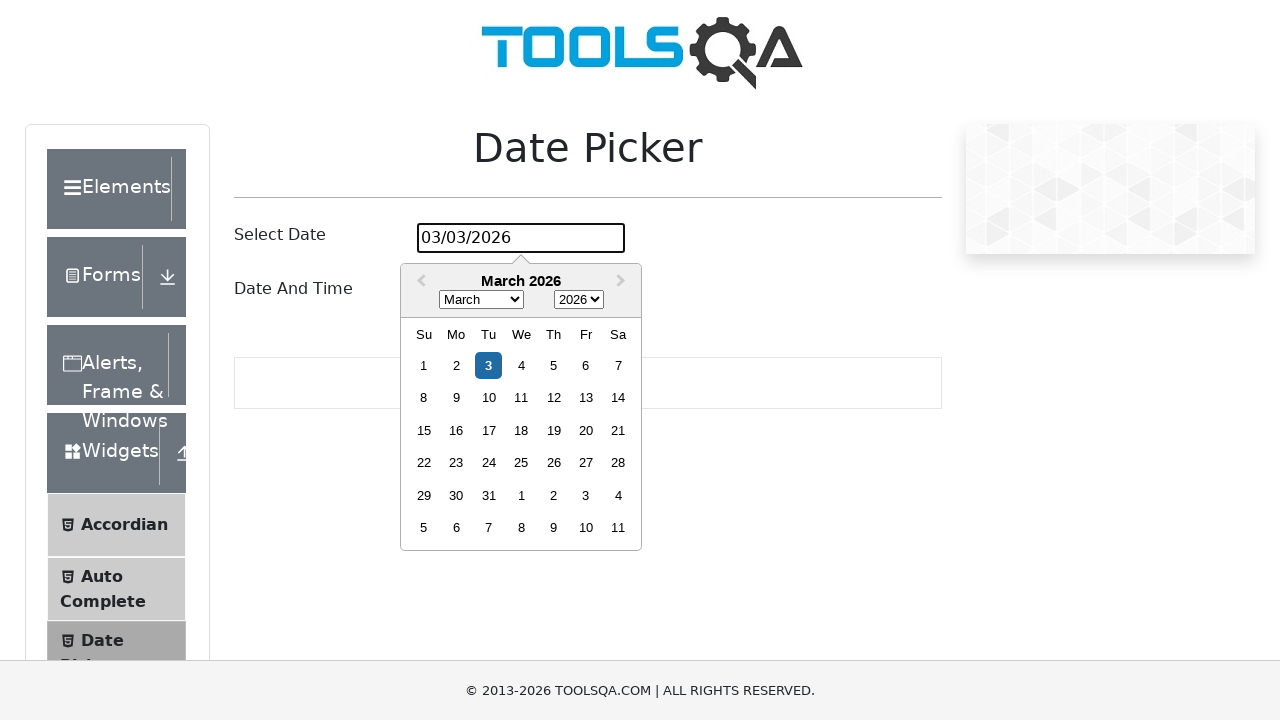

Selected 1999 from year dropdown on .react-datepicker__year-select
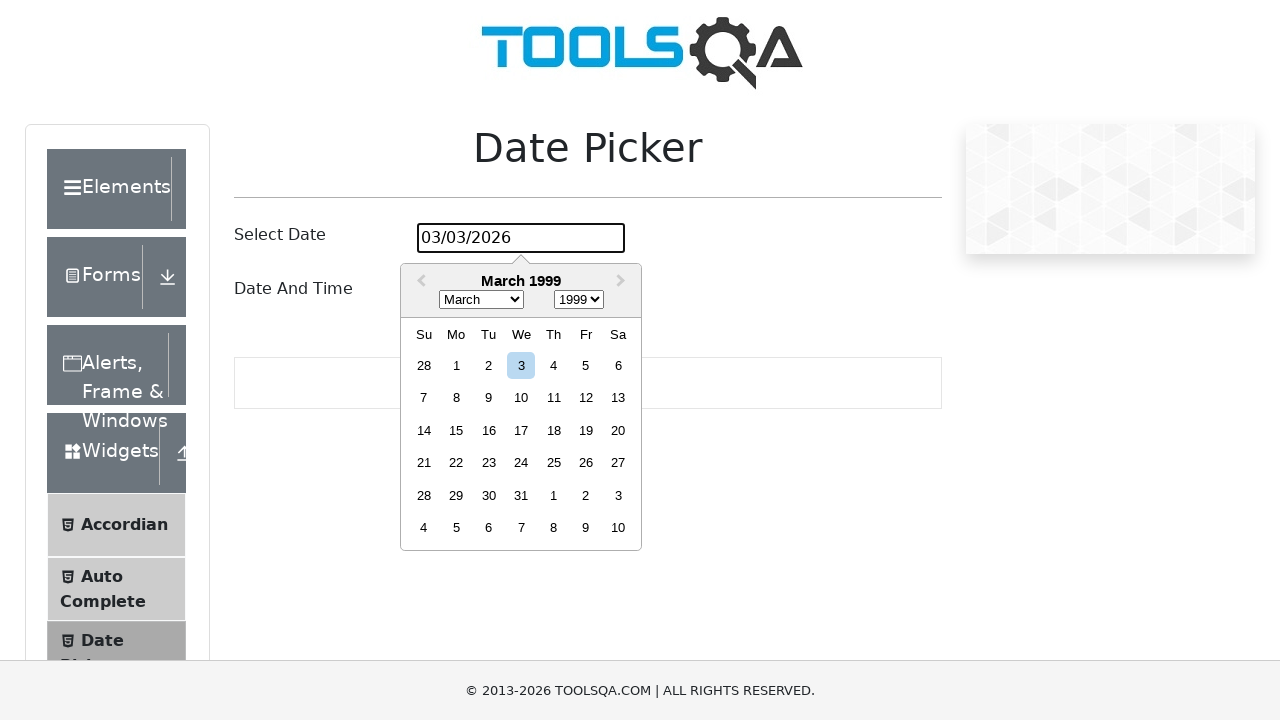

Selected day 24 from calendar at (521, 463) on .react-datepicker__day--024
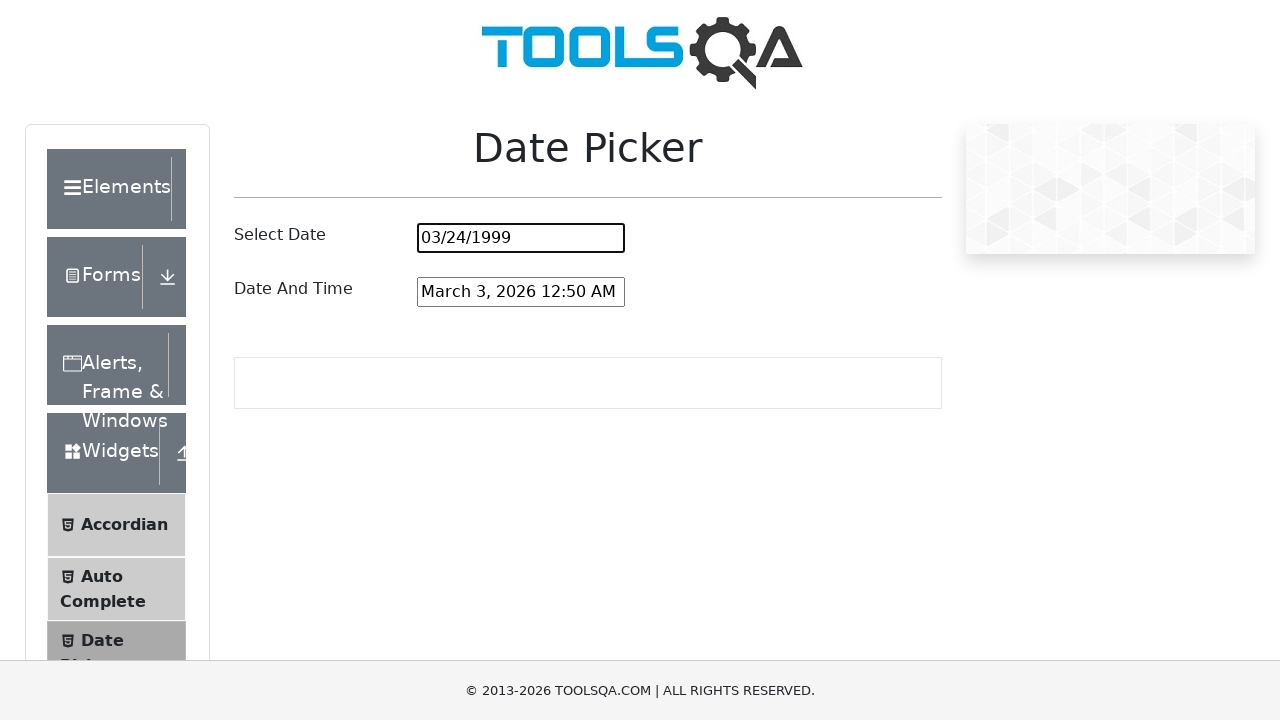

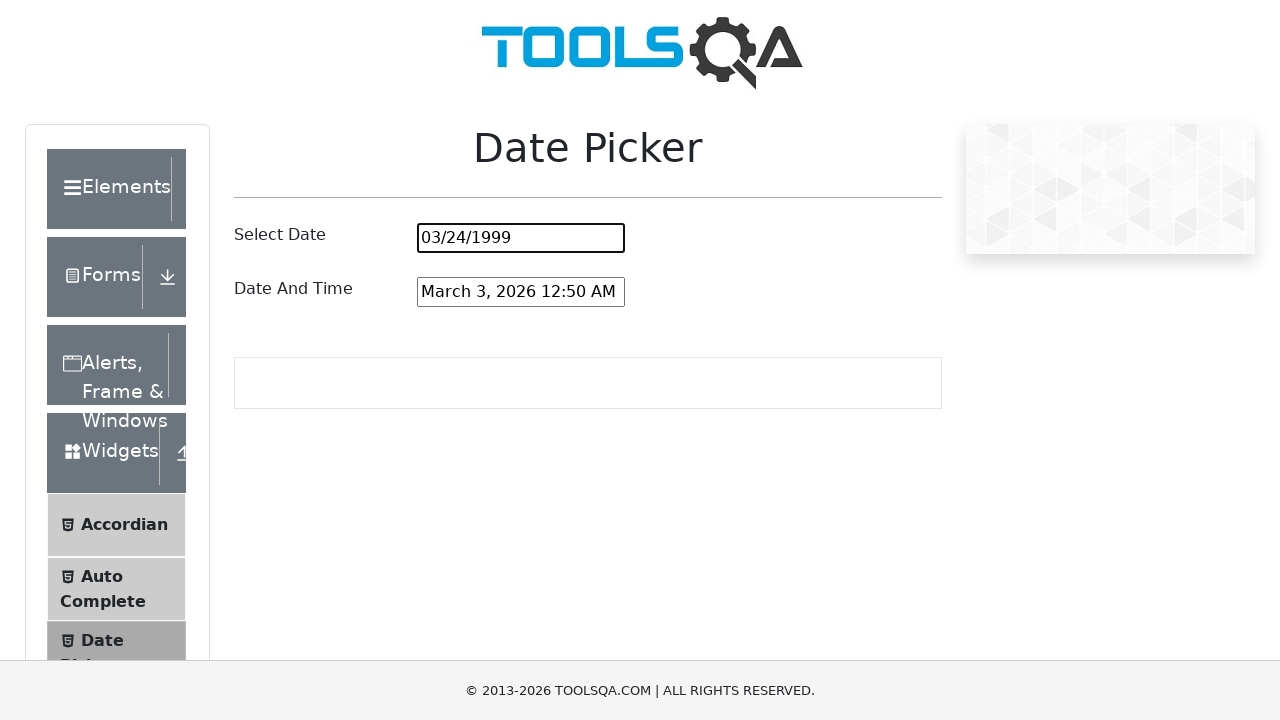